Tests that clicking the recover button with an empty field shows an error message

Starting URL: https://trueconf.ru/login.html

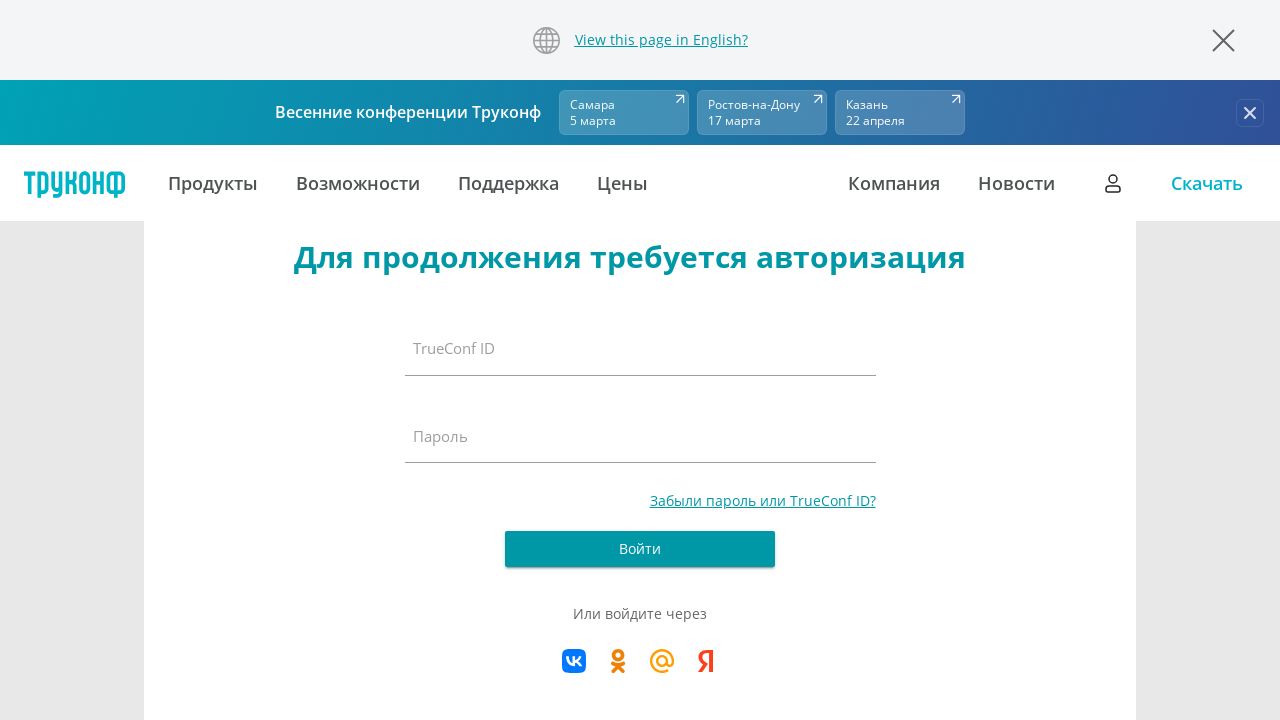

Navigated to login page
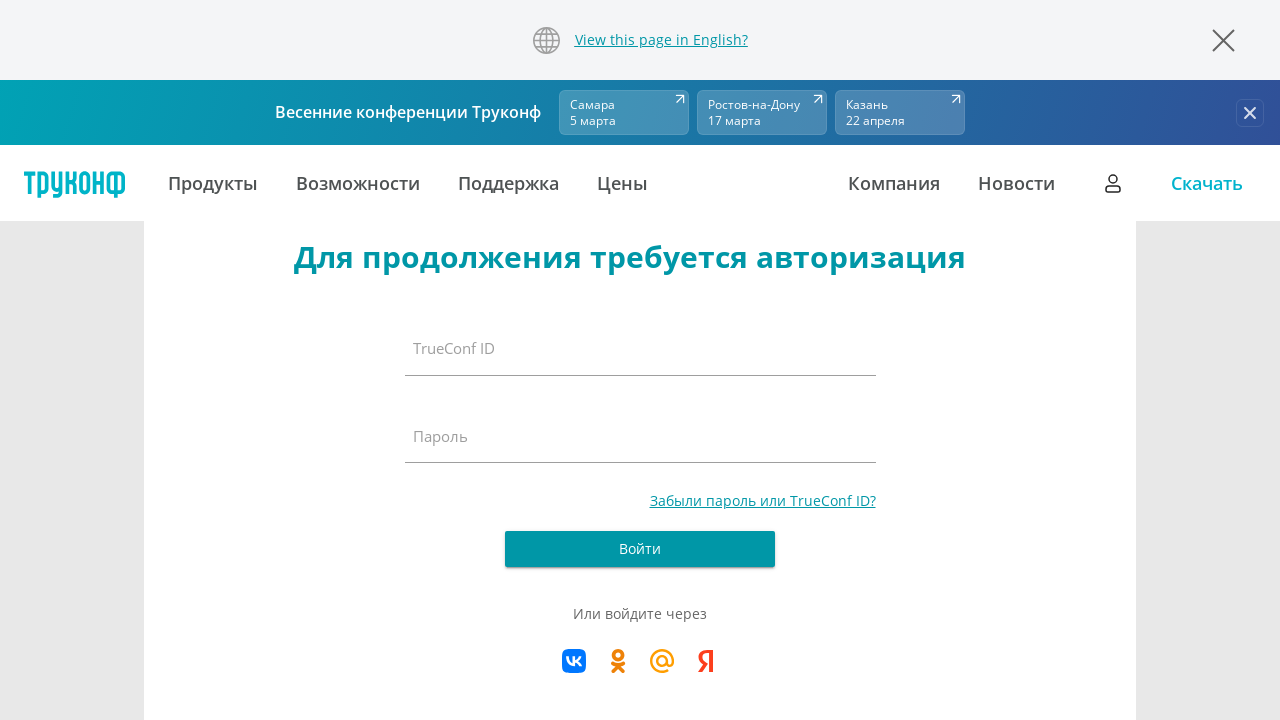

Clicked forgot password link at (762, 500) on #forgot-password
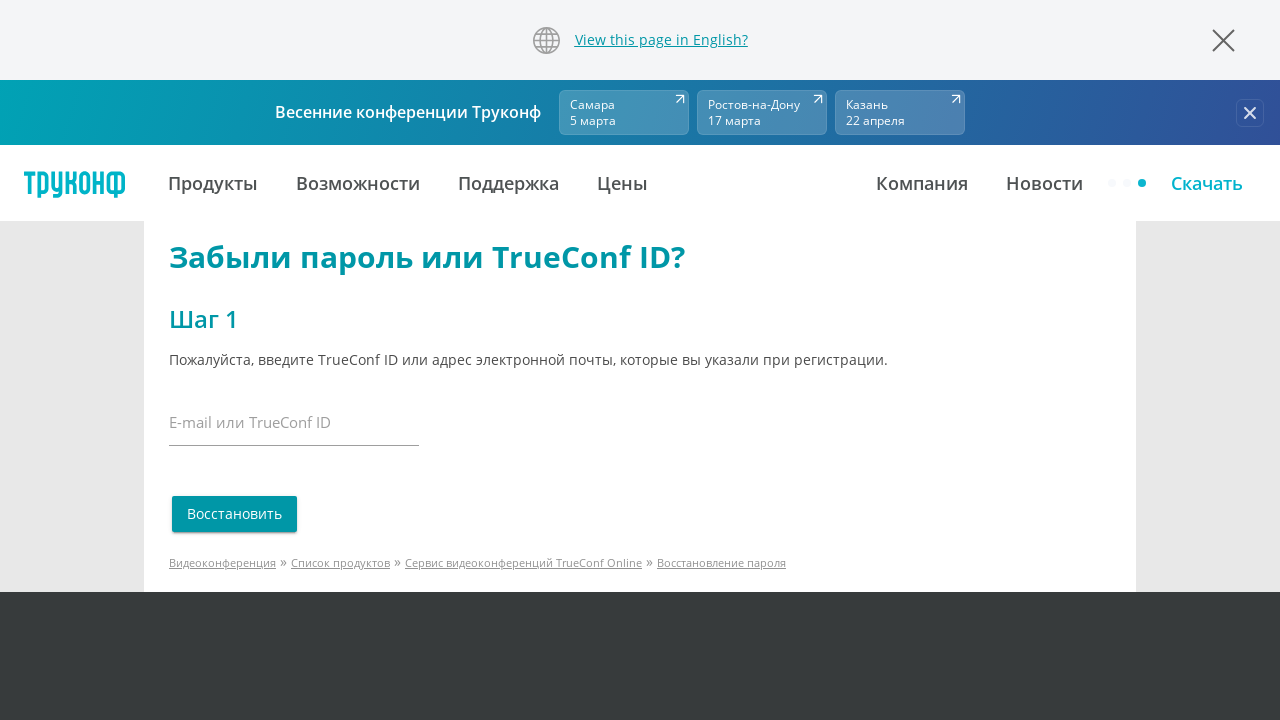

Forgot password page loaded with recover button visible
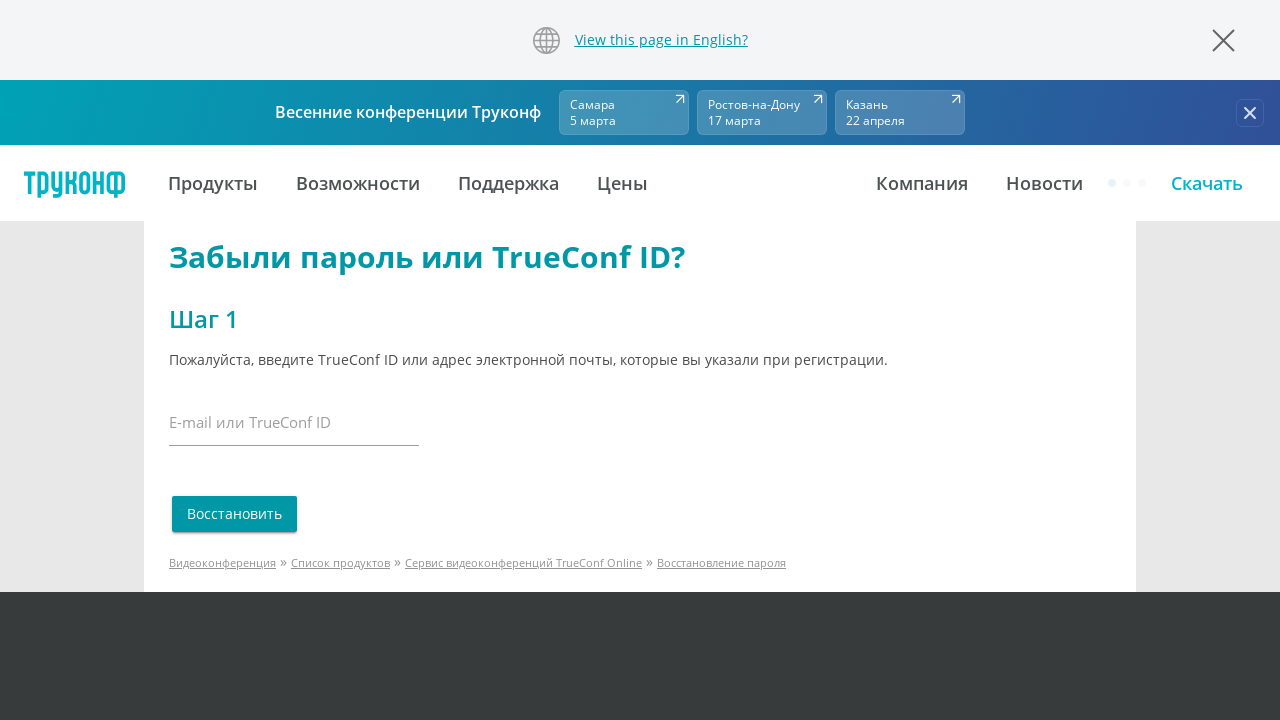

Clicked recover button with empty field at (234, 514) on .btn.light-blue.darken-2.waves-effect
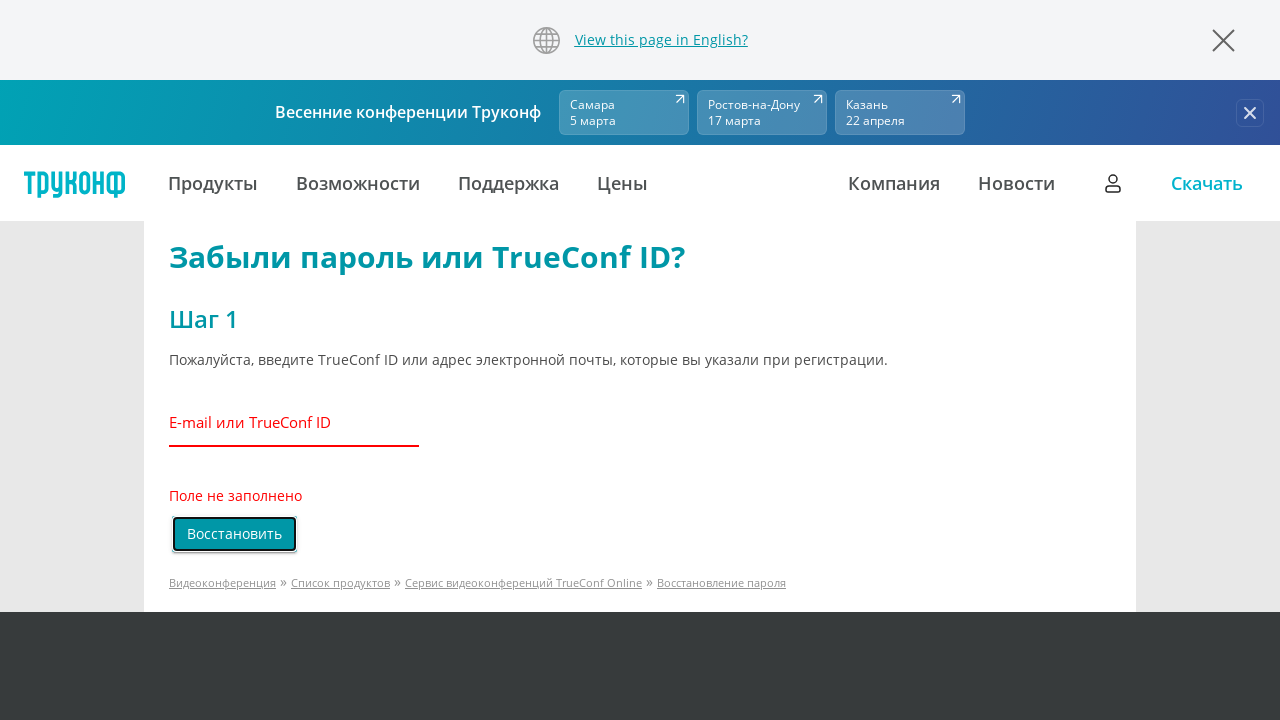

Retrieved error message text
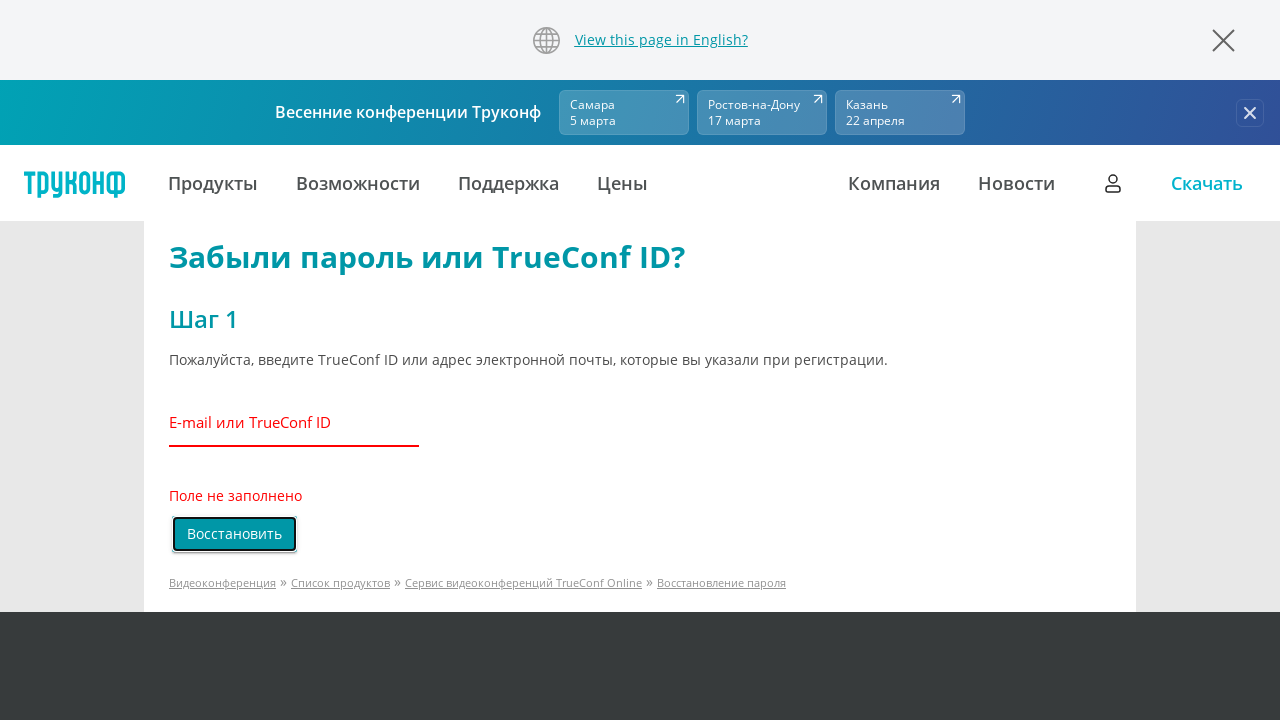

Verified error message equals 'Поле не заполнено'
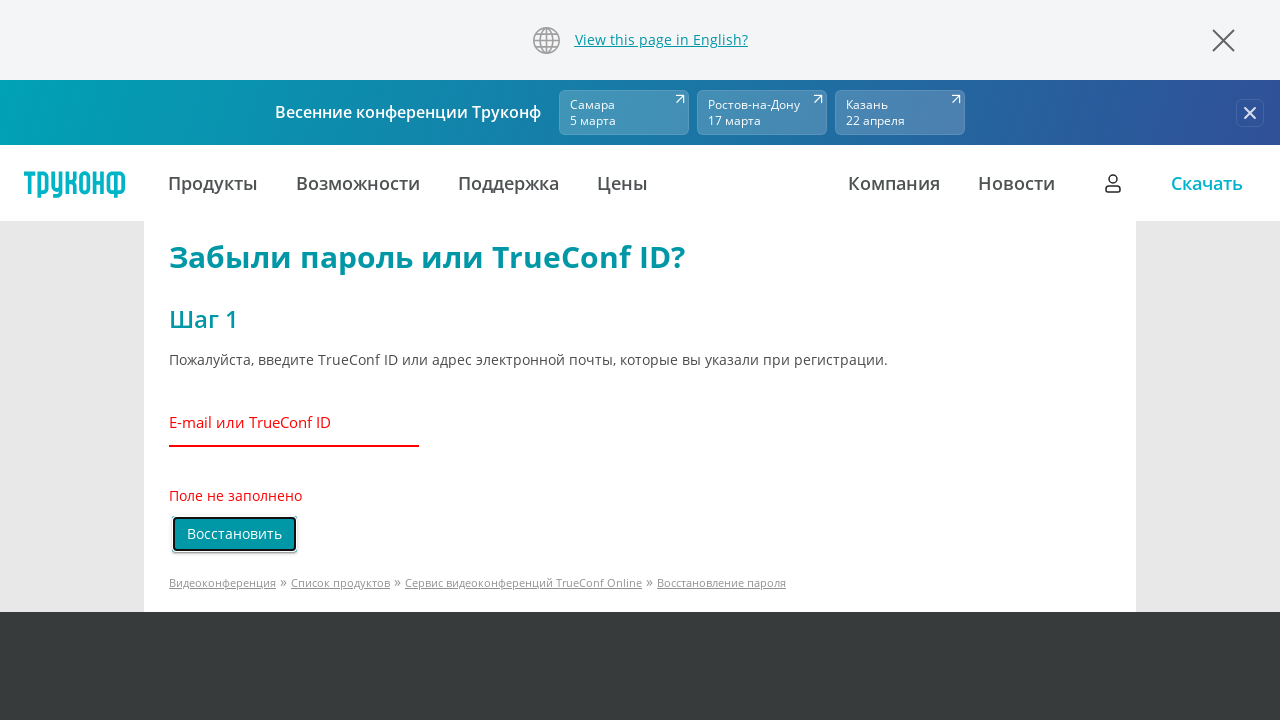

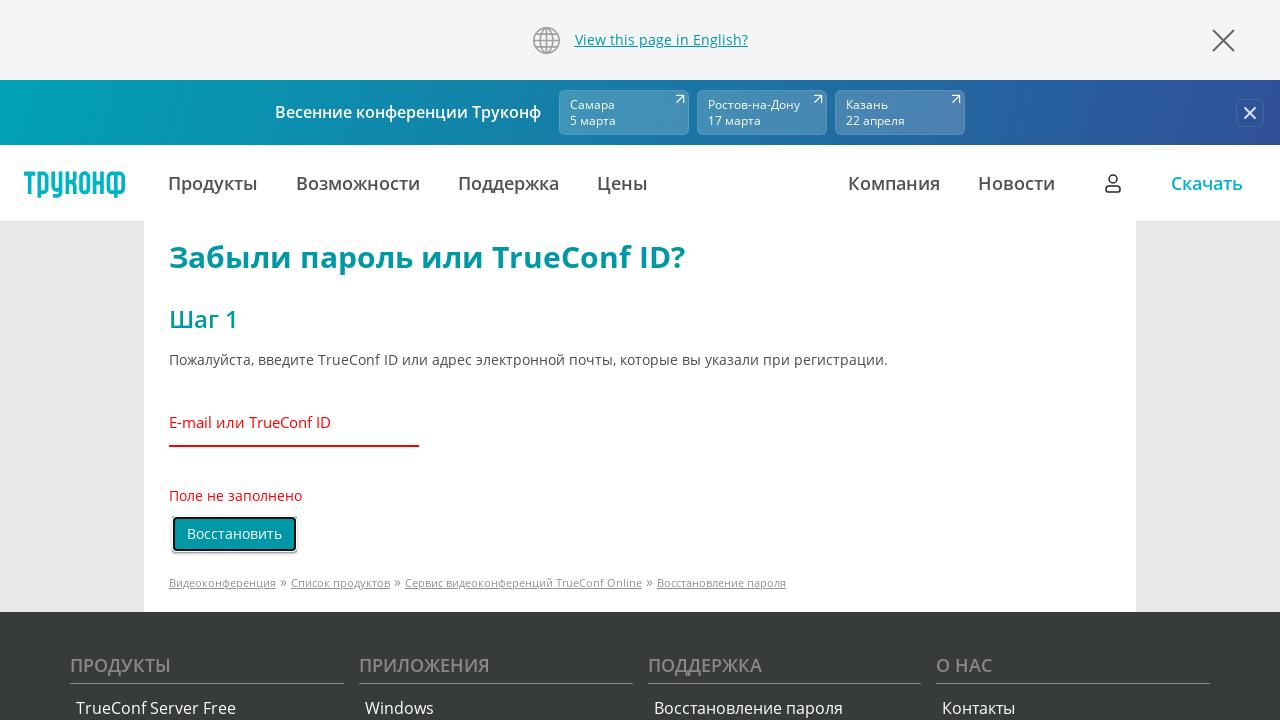